Tests the selectable grid functionality by switching to grid view and clicking on an element to verify its selection state changes

Starting URL: https://demoqa.com/selectable

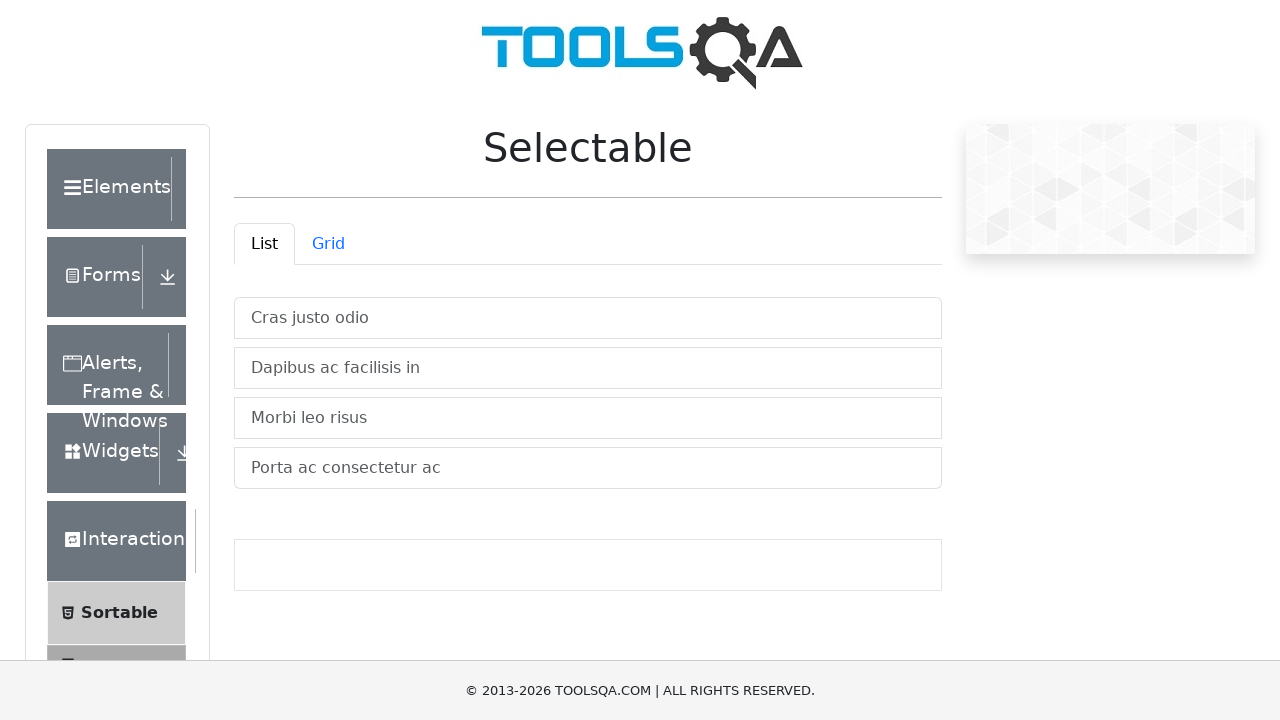

Clicked Grid tab to switch to grid view at (328, 244) on #demo-tab-grid
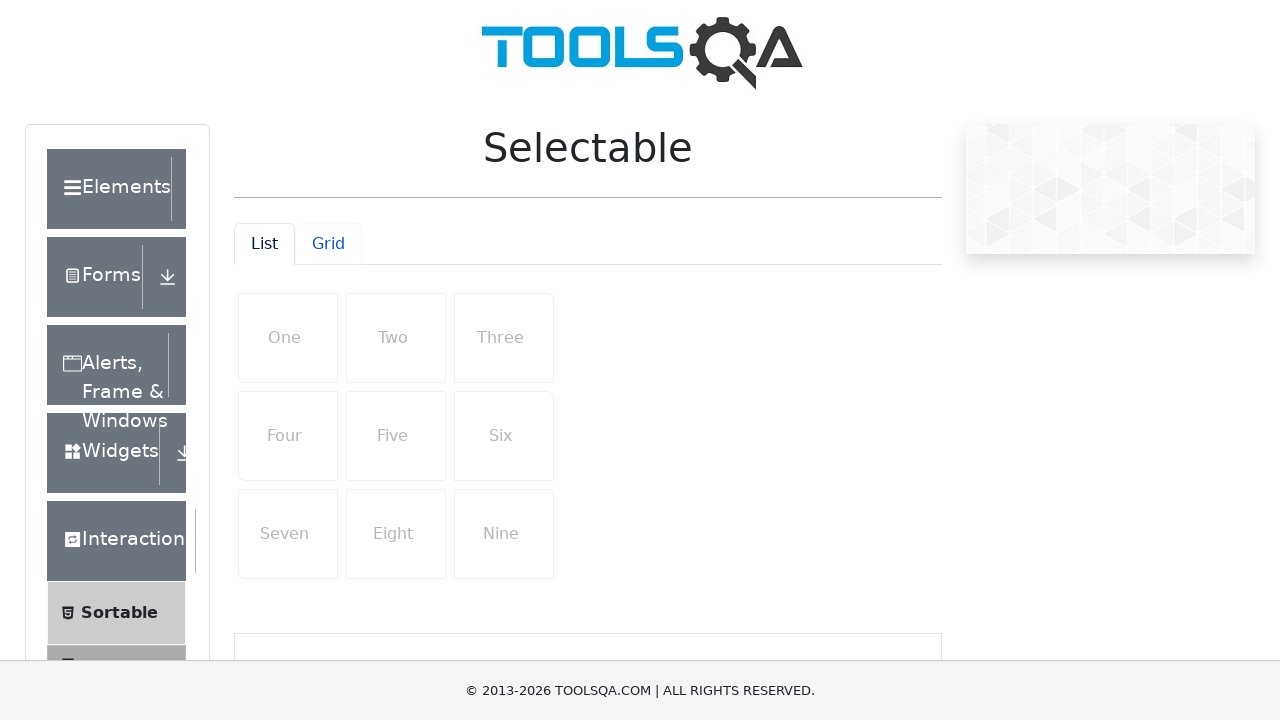

Grid container loaded and is visible
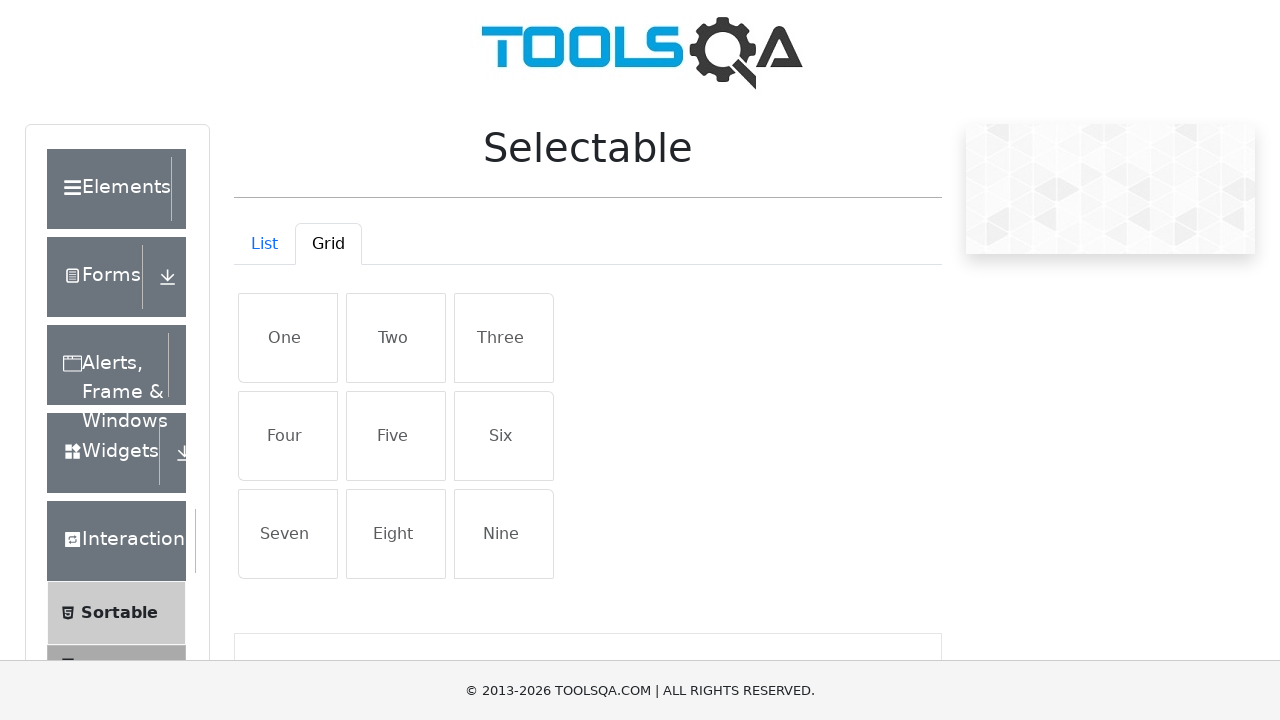

Located first element in grid
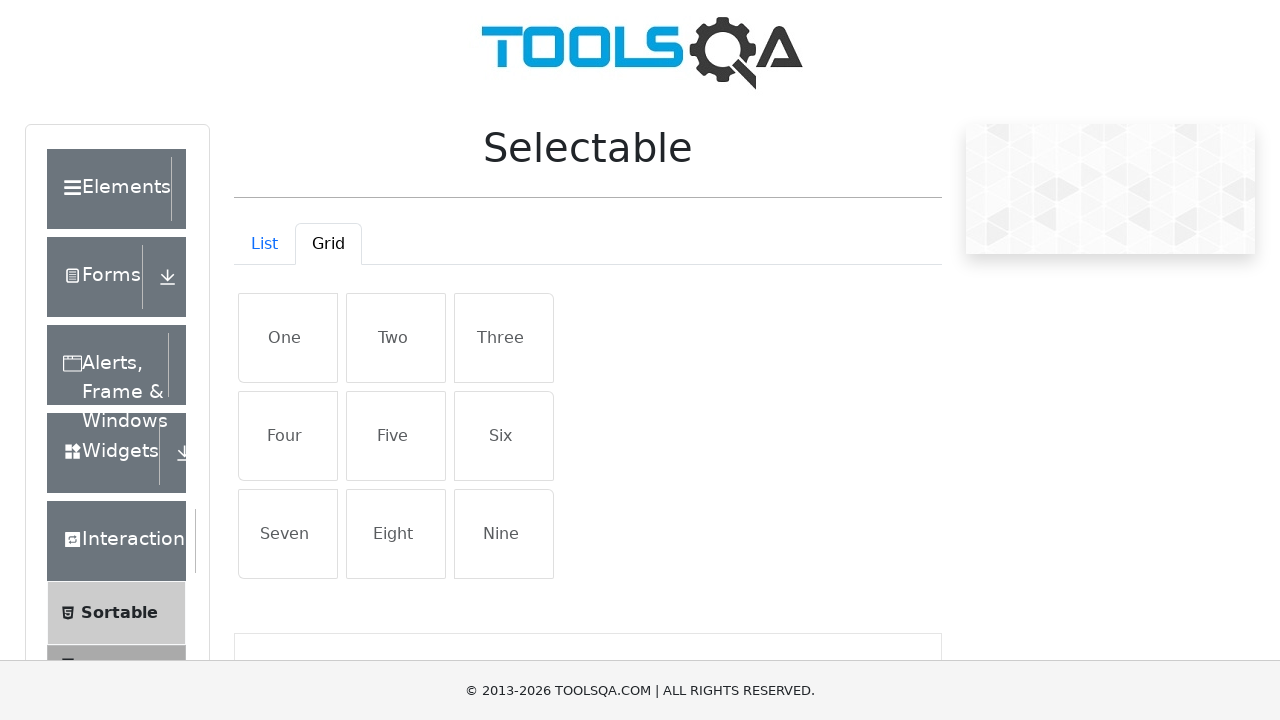

Captured initial class attribute: 'list-group-item list-group-item-action'
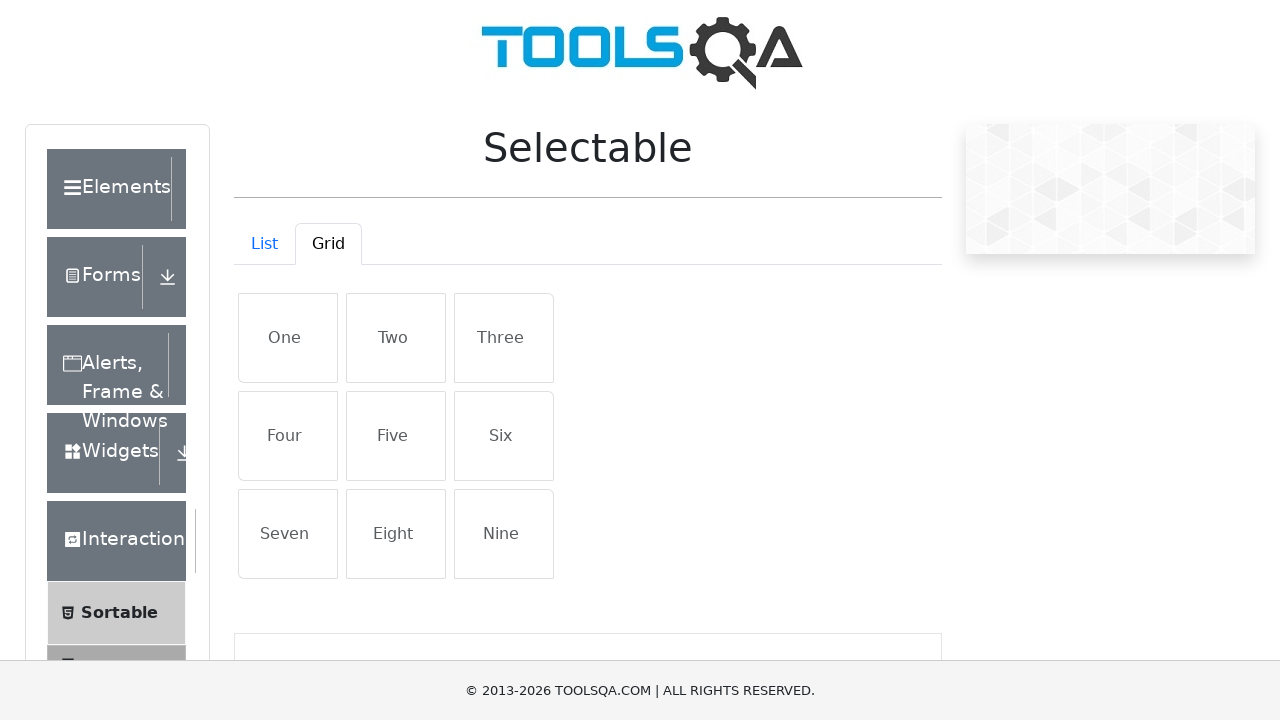

Clicked first grid element to select it at (288, 338) on #gridContainer li >> nth=0
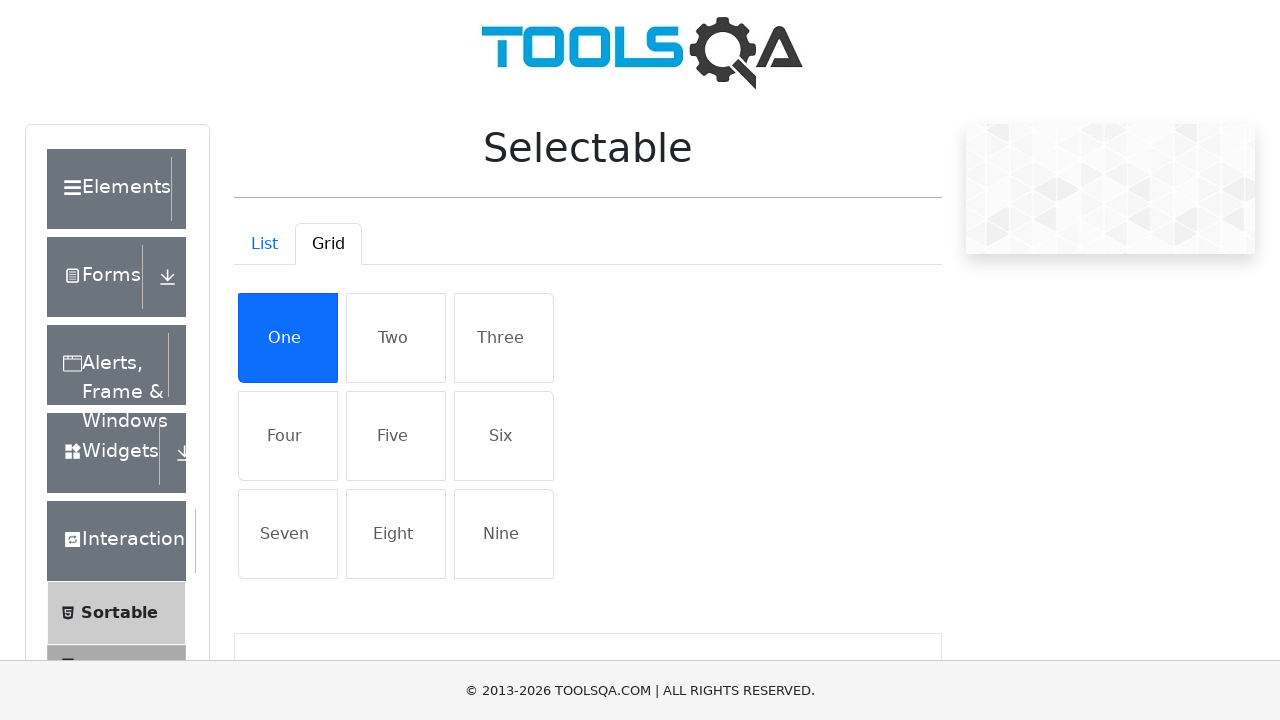

Captured class attribute after selection: 'list-group-item active list-group-item-action'
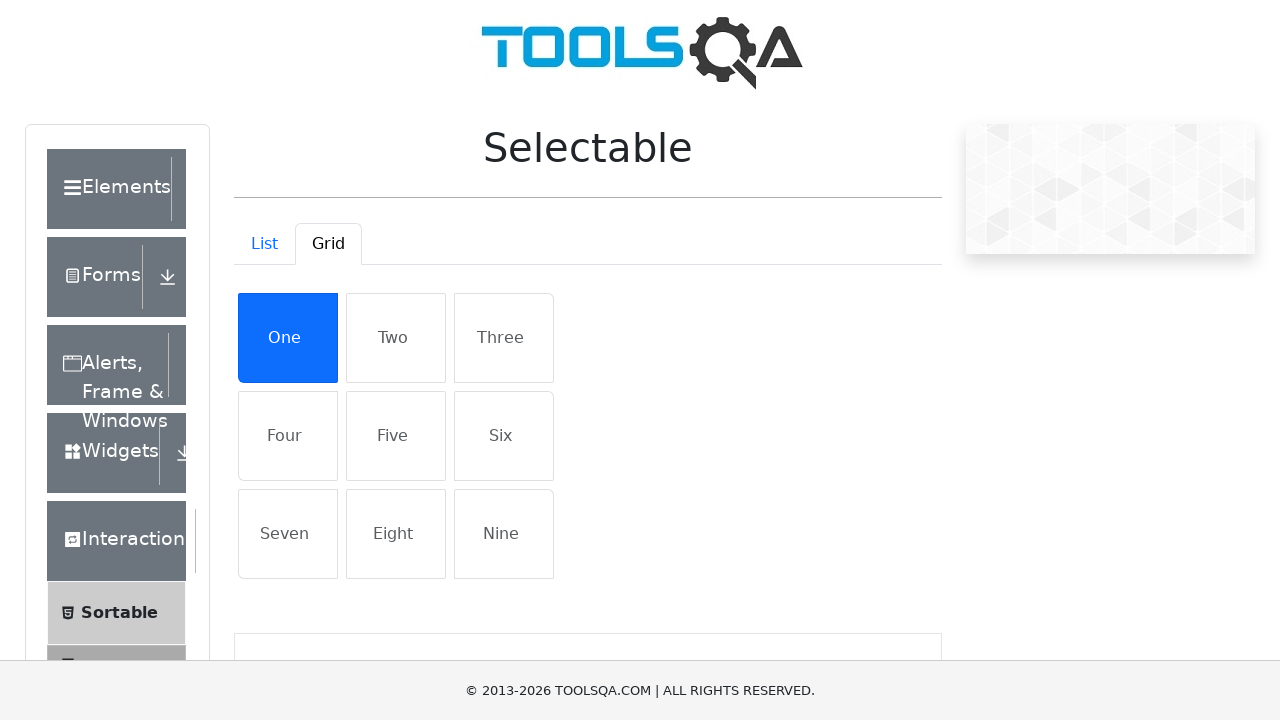

Verified selection state changed - class attribute is different
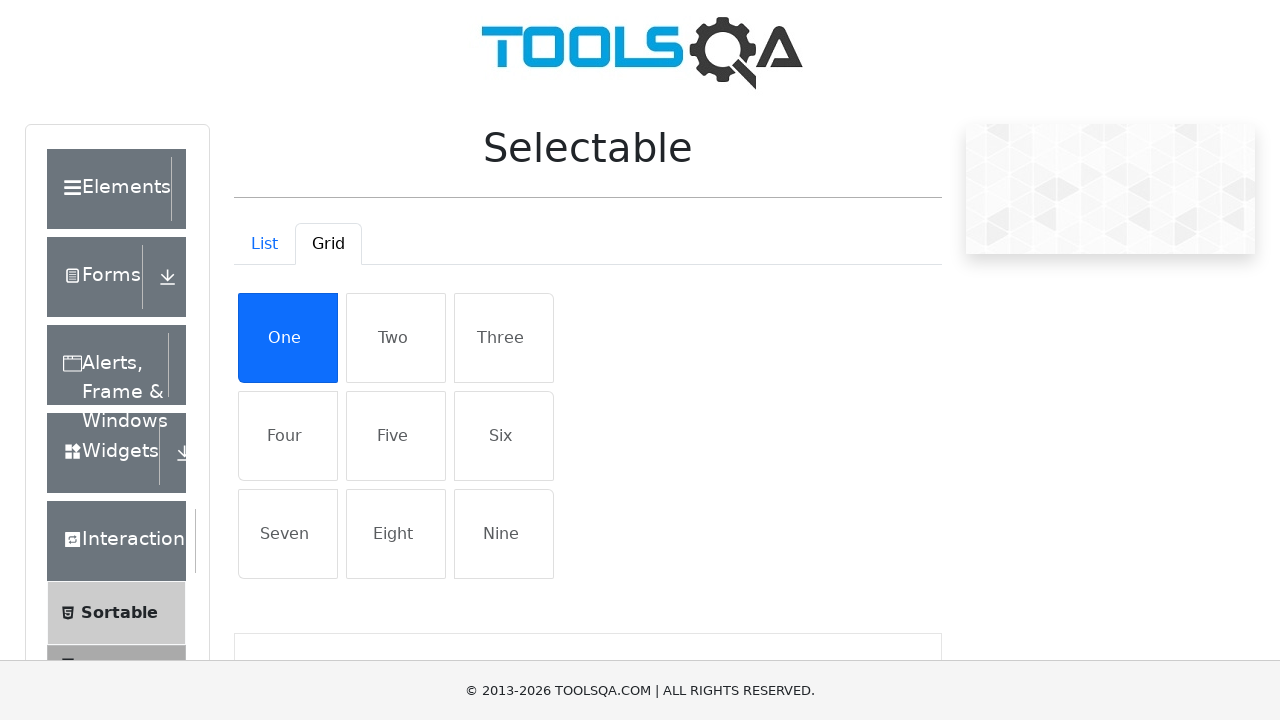

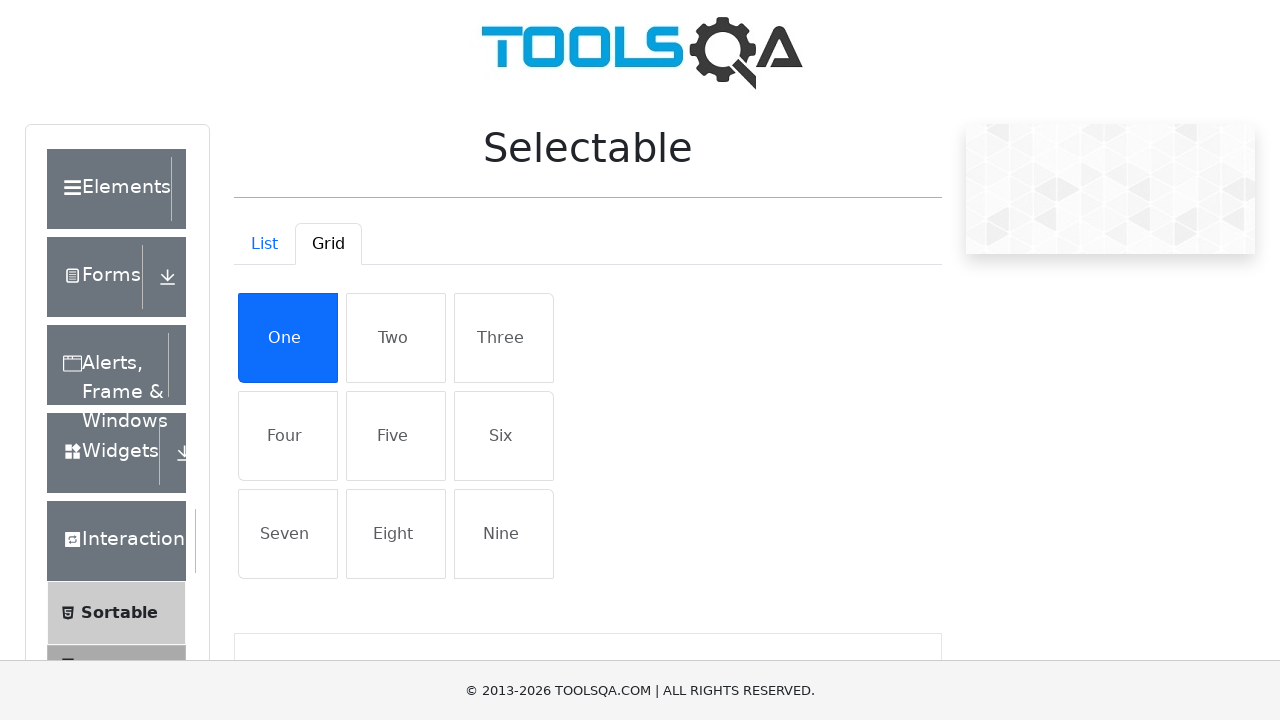